Tests clicking on a button with tooltip functionality on the tooltips page

Starting URL: https://demoqa.com/tool-tips

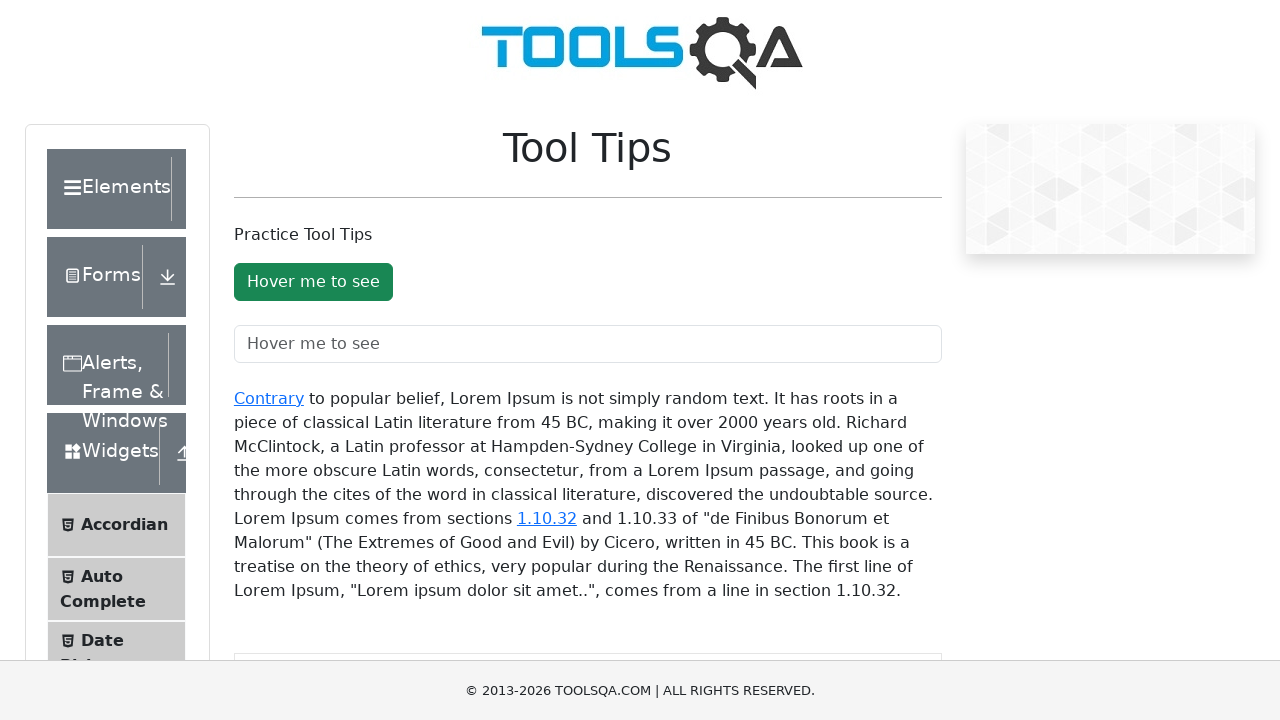

Navigated to tooltips page
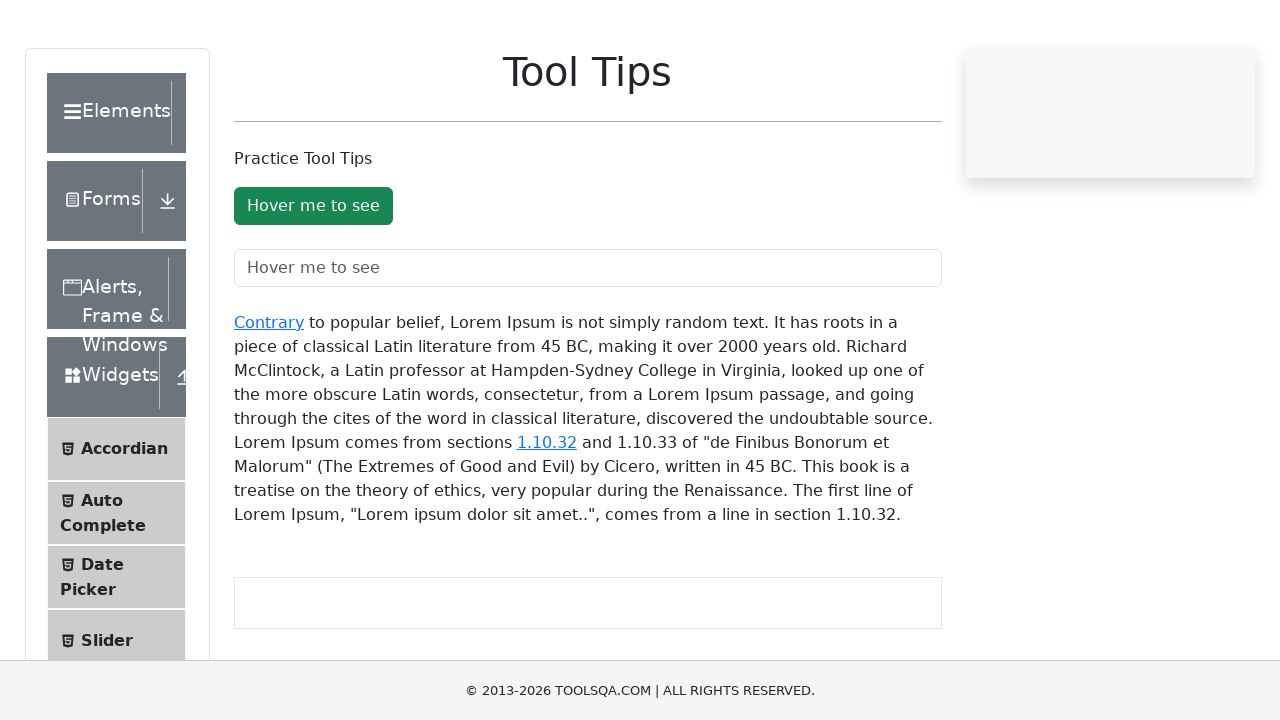

Clicked tooltip button at (313, 282) on #toolTipButton
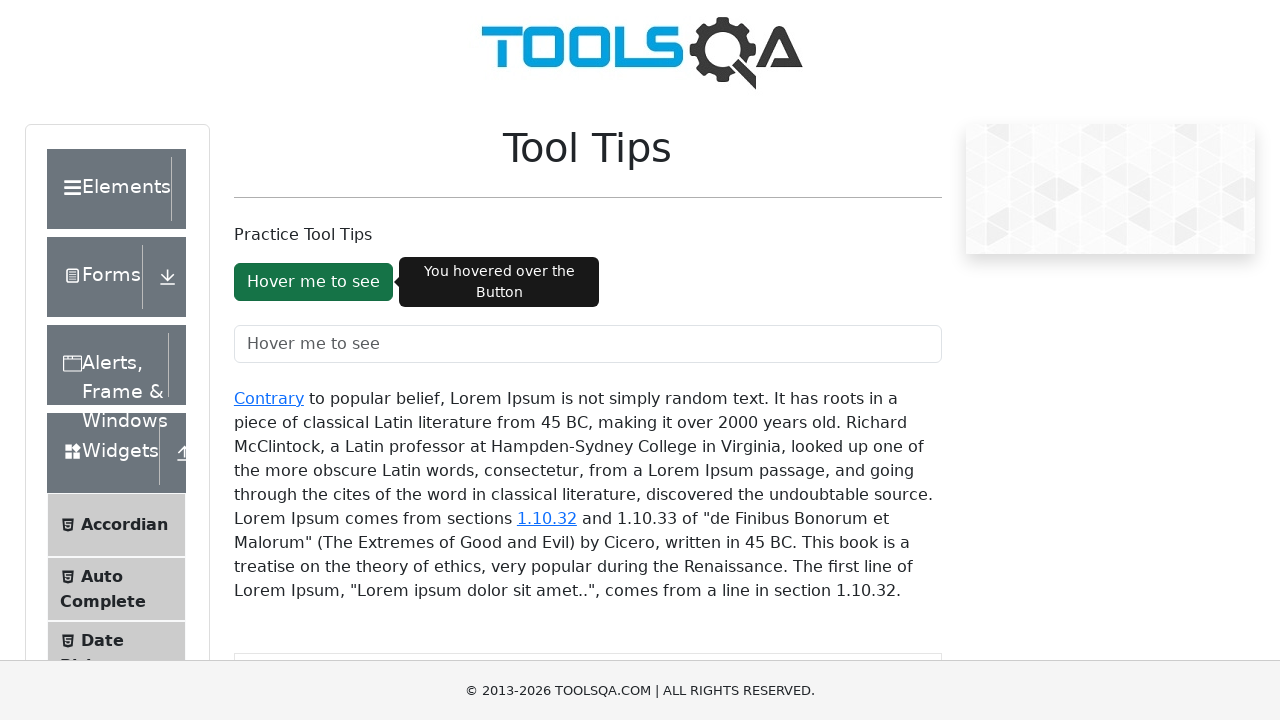

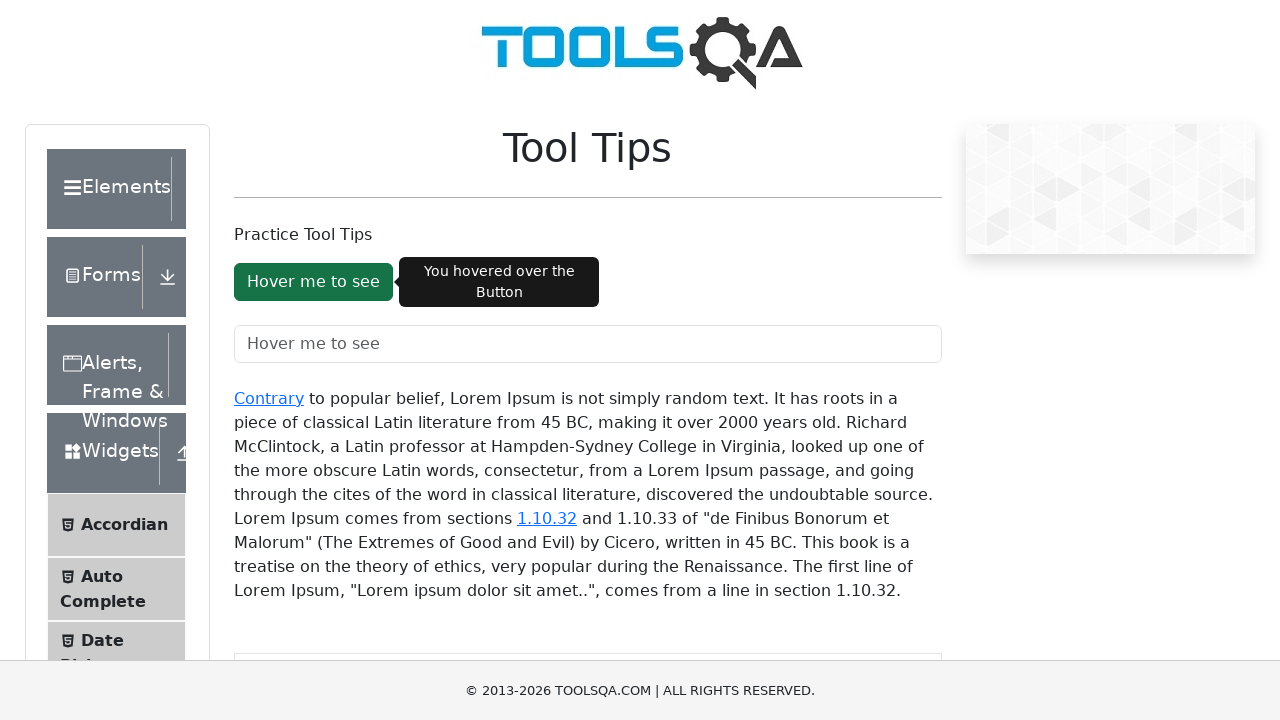